Navigates to the Splunk homepage and waits for the page to load

Starting URL: https://splunk.com/

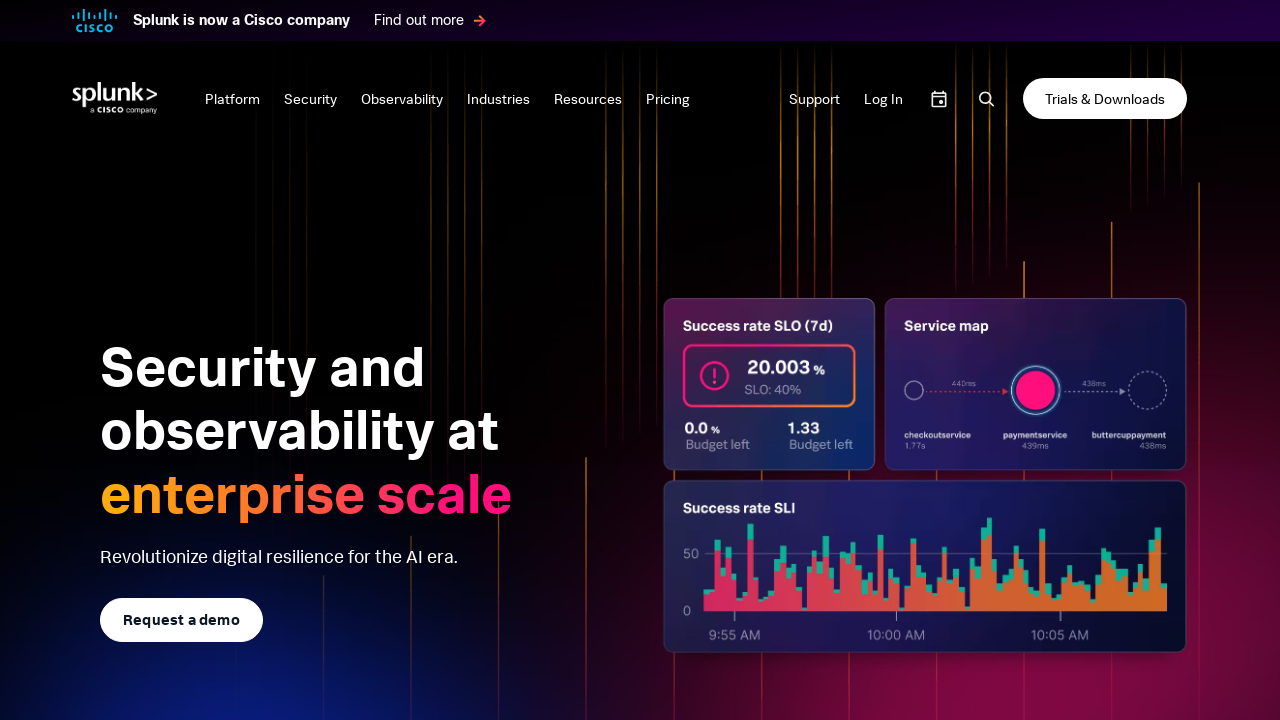

Navigated to Splunk homepage
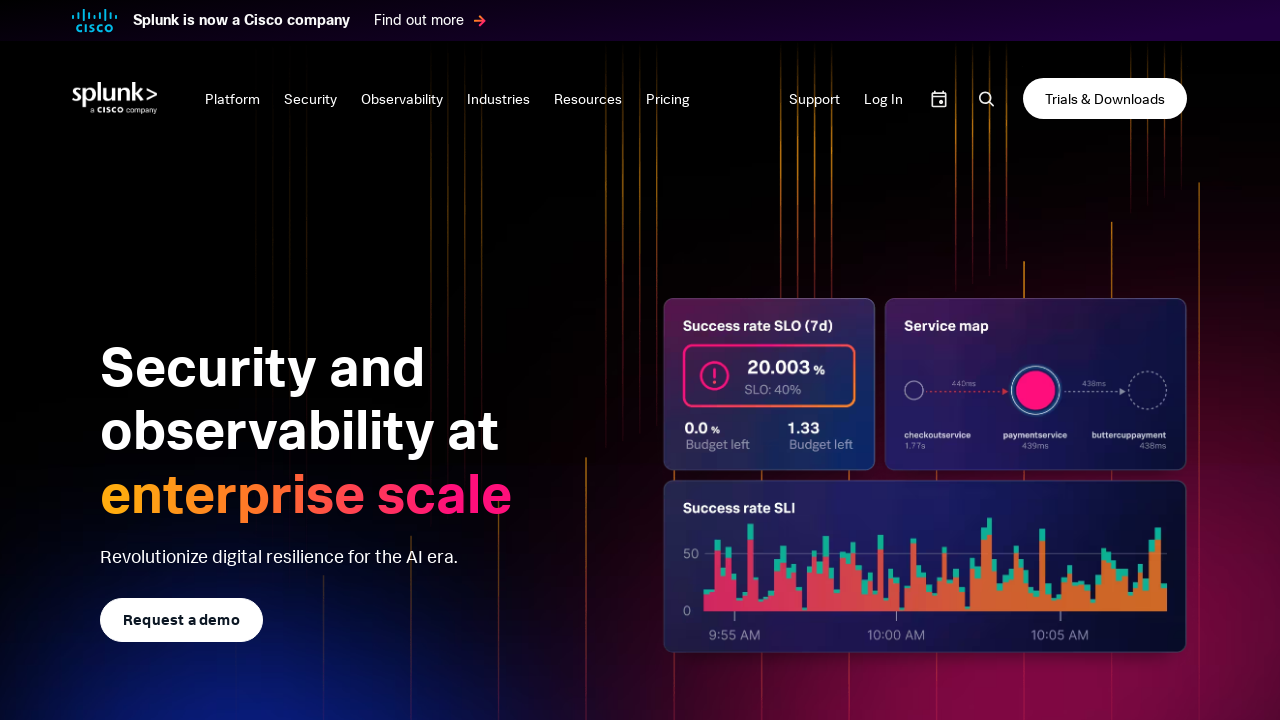

Page DOM content fully loaded
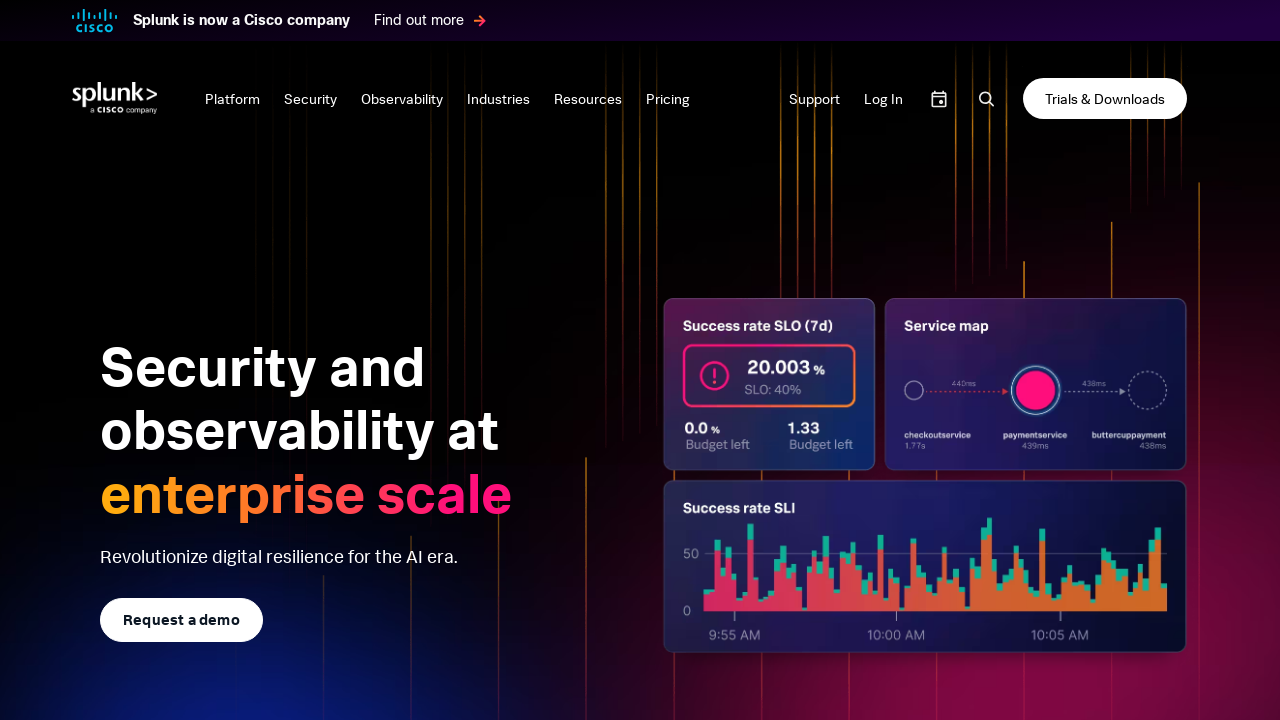

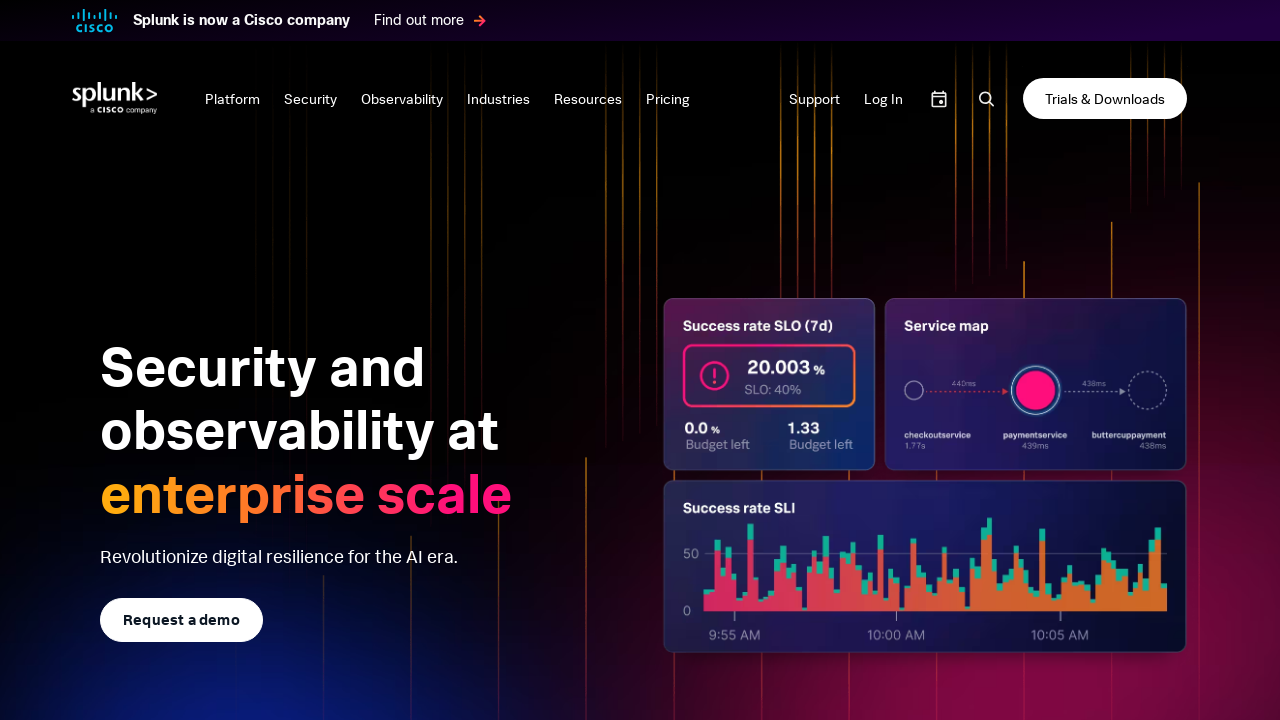